Navigates to the WiseQuarter homepage, scrolls down to find the SDET course "Explore the Course" button, clicks it using JavaScript execution, and triggers an alert message.

Starting URL: https://www.wisequarter.com

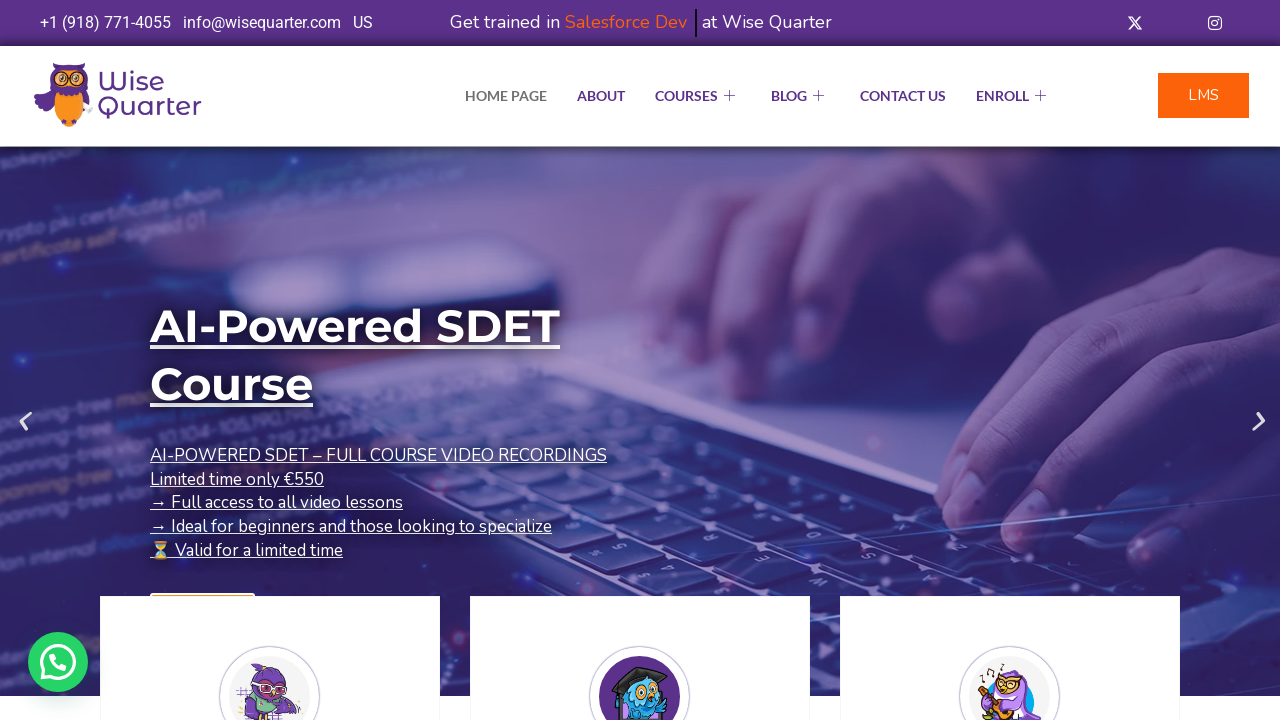

Navigated to WiseQuarter homepage
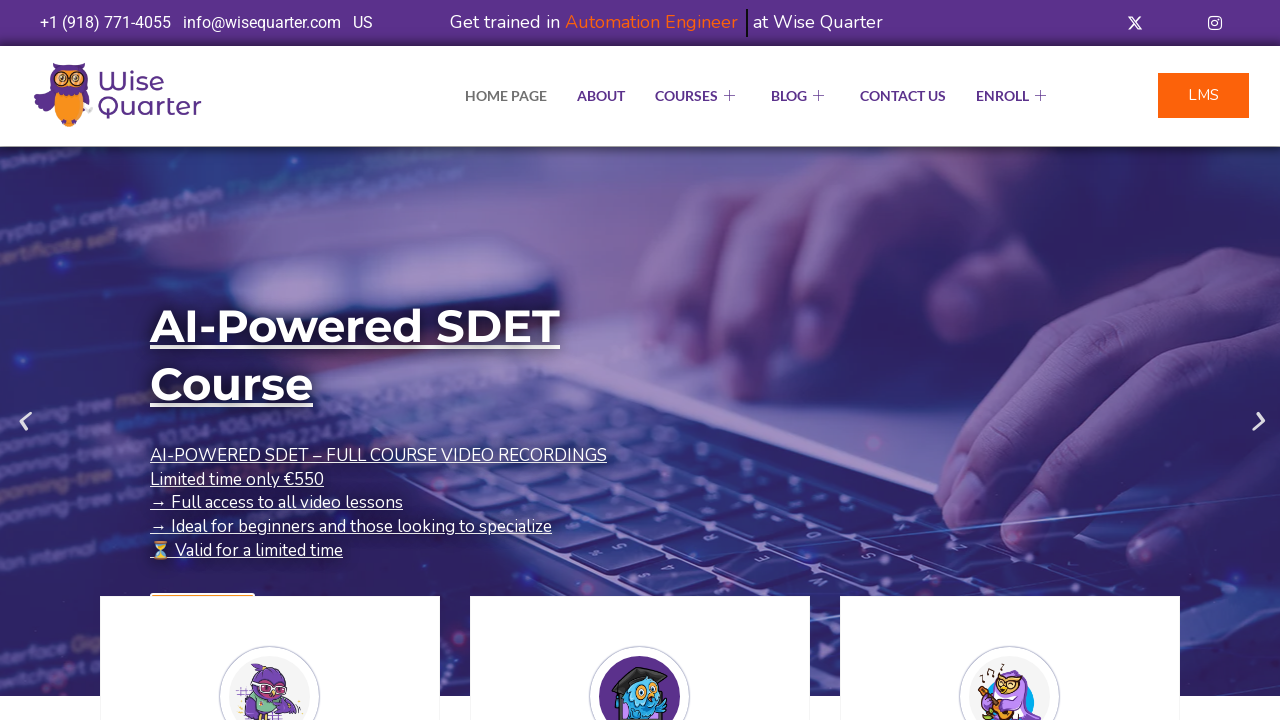

Located SDET course 'Explore the Course' button
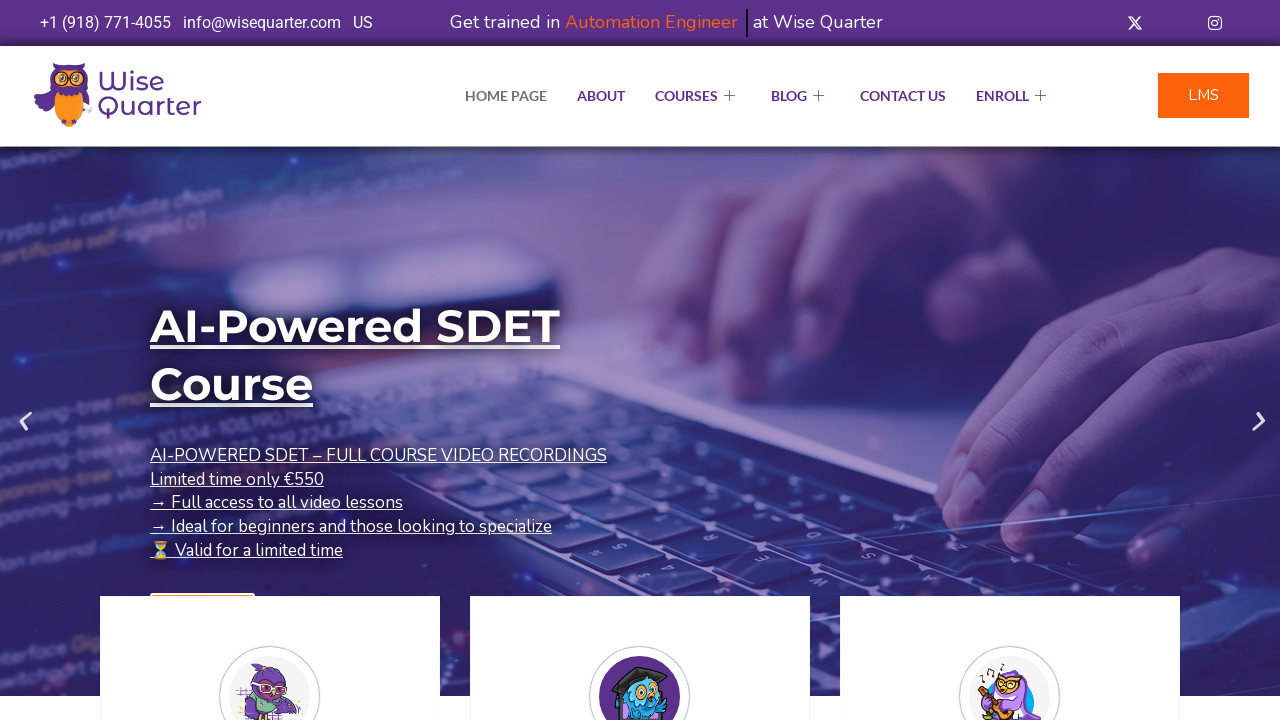

Scrolled 'Explore the Course' button into view
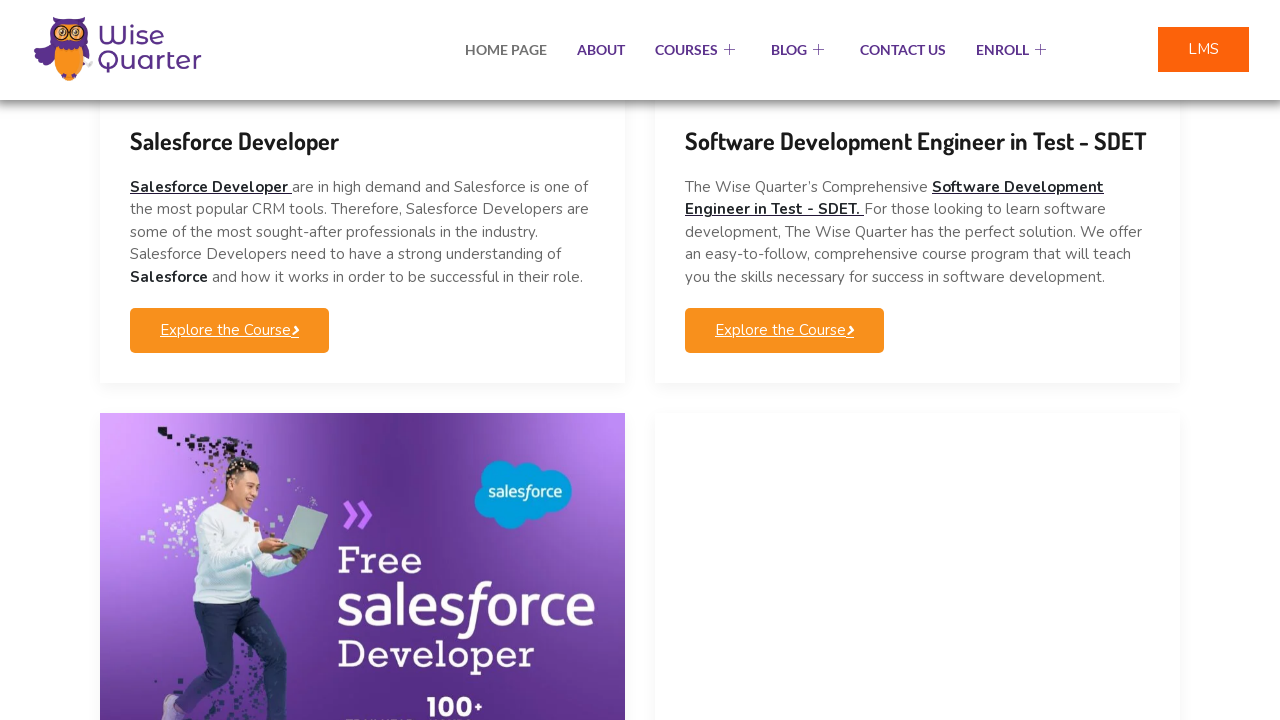

Clicked 'Explore the Course' button for SDET course at (784, 331) on (//a[@class='elementskit-btn whitespace--normal'])[2]
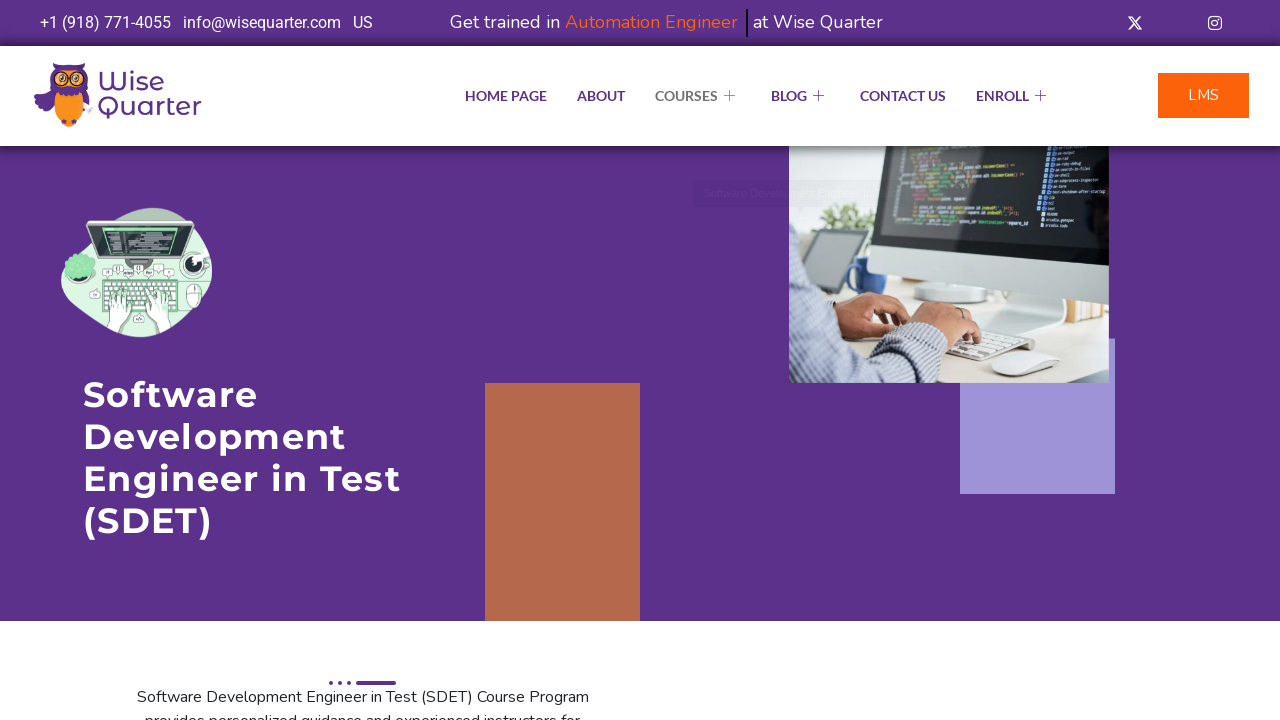

Triggered alert message 'Bu is BU KADAR' using JavaScript
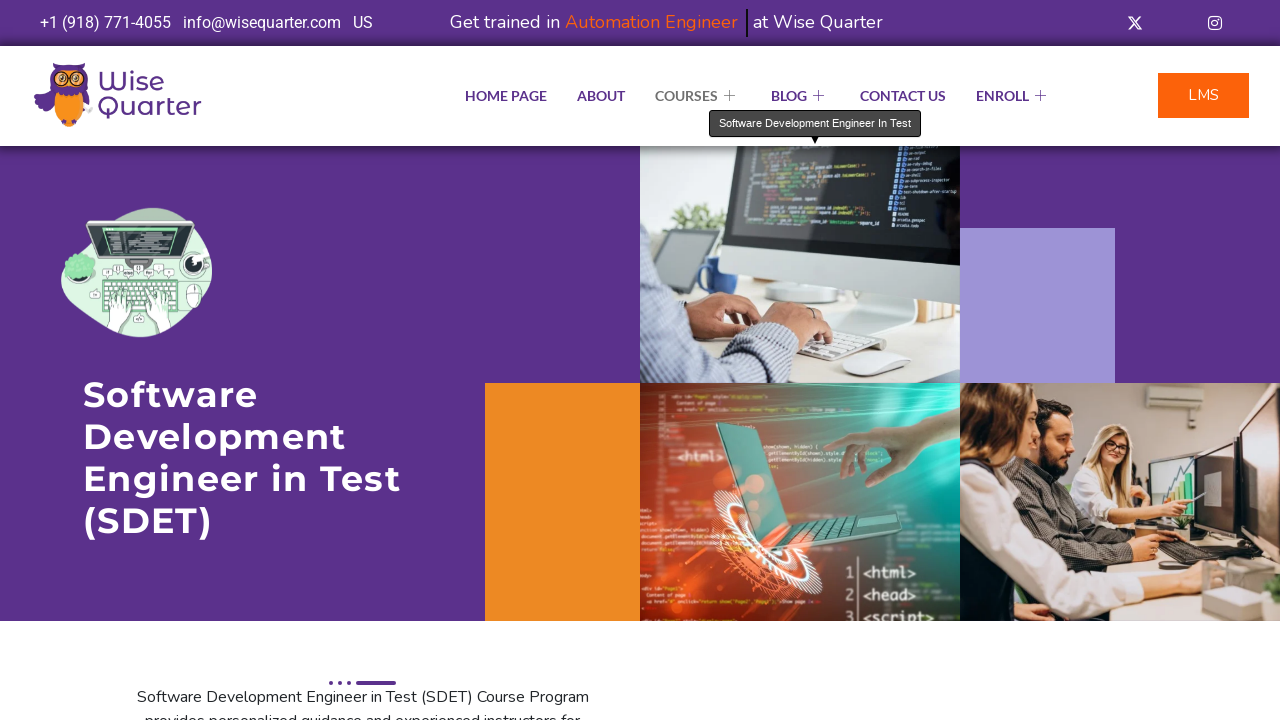

Accepted alert dialog
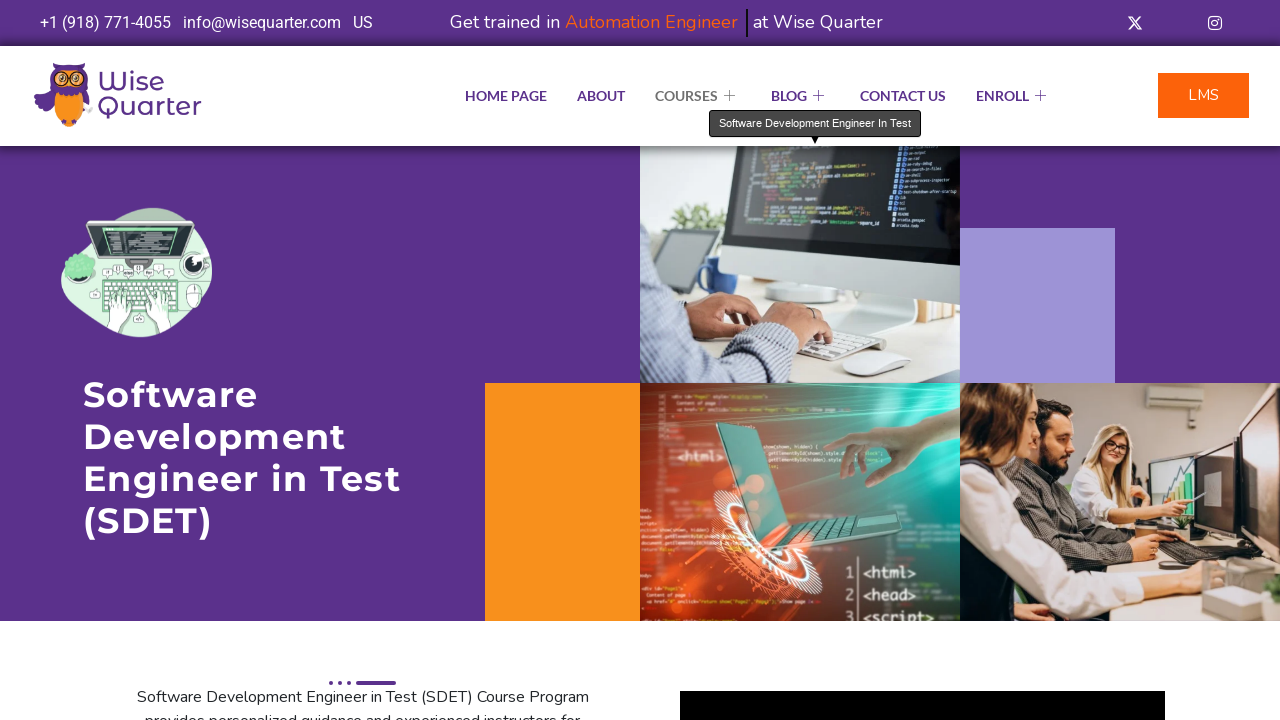

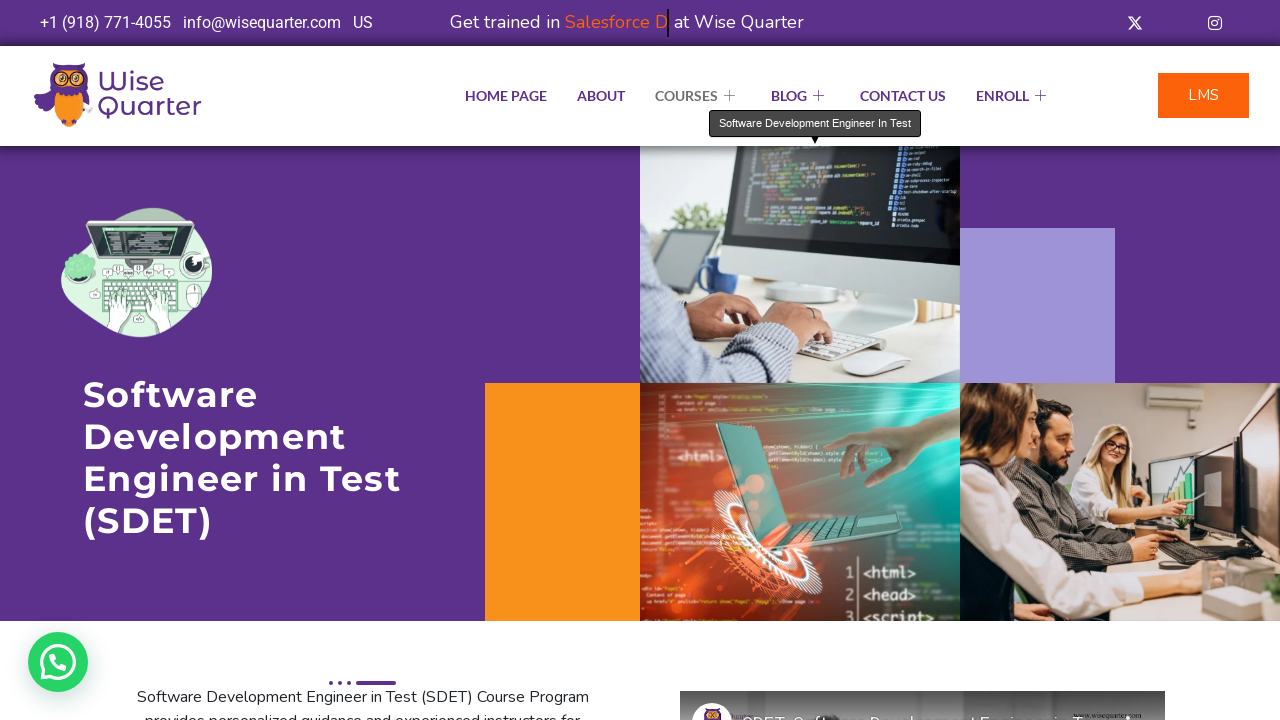